Tests a floating menu that remains visible while scrolling, verifying that menu buttons (Home, News, Contact, About) are clickable and navigate to correct anchors both before and after scrolling down the page

Starting URL: http://the-internet.herokuapp.com/floating_menu#news

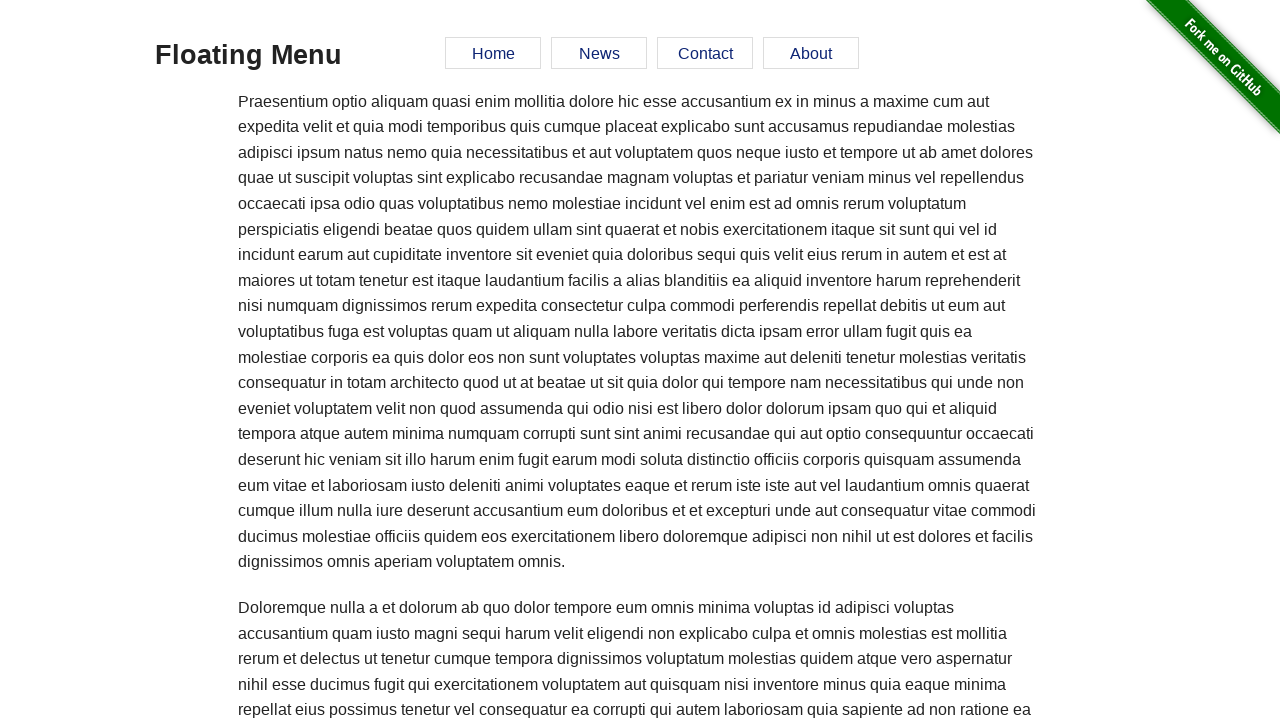

Clicked Home button at (493, 53) on xpath=//a[text()='Home']
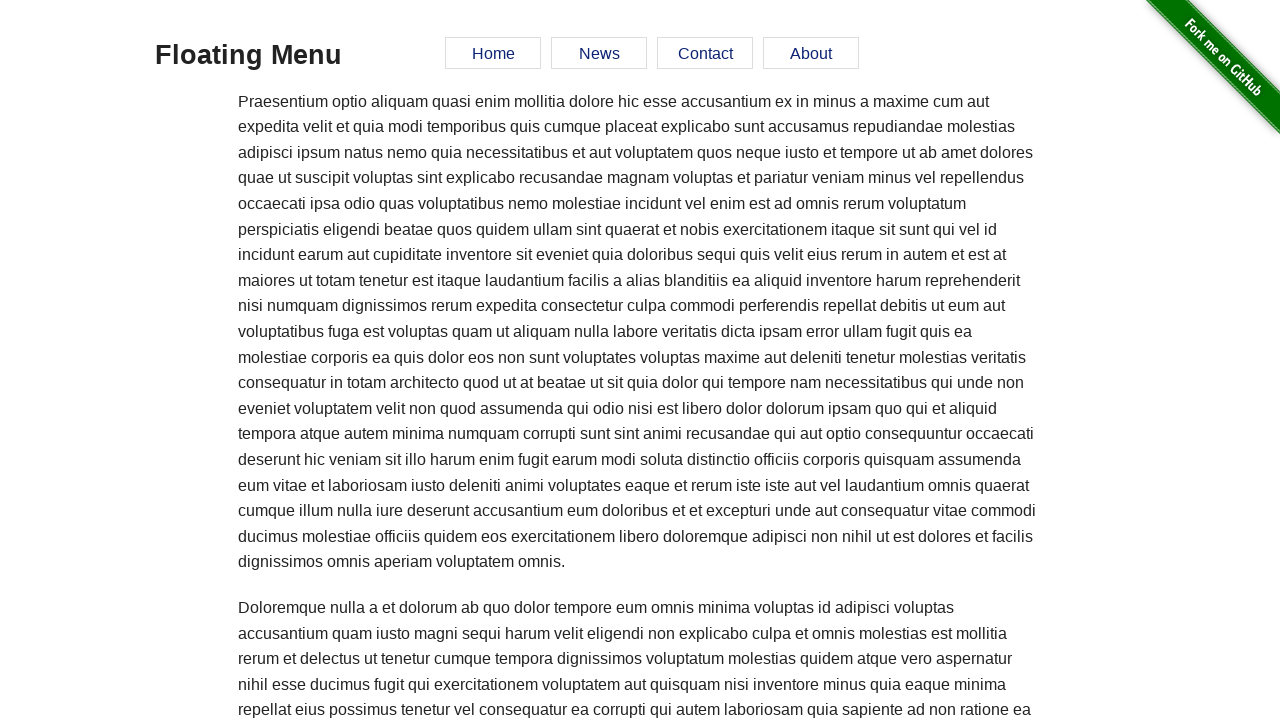

Verified navigation to Home anchor
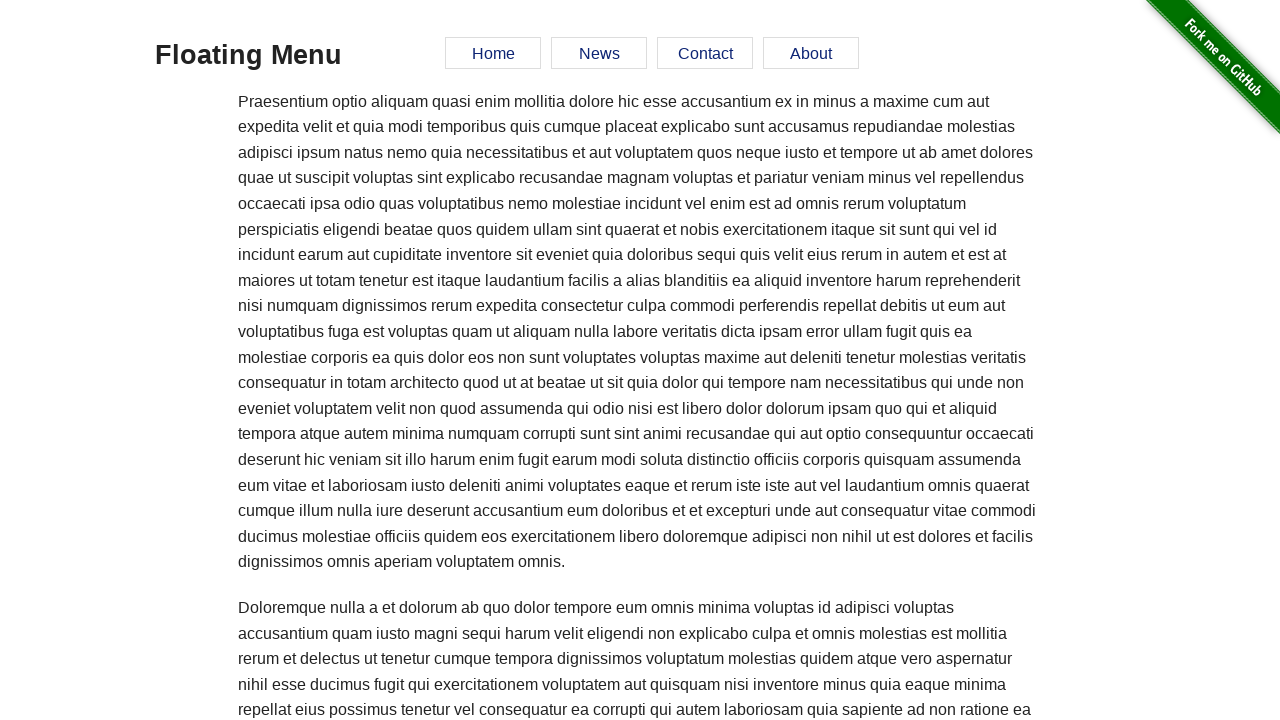

Clicked News button at (599, 53) on xpath=//a[text()='News']
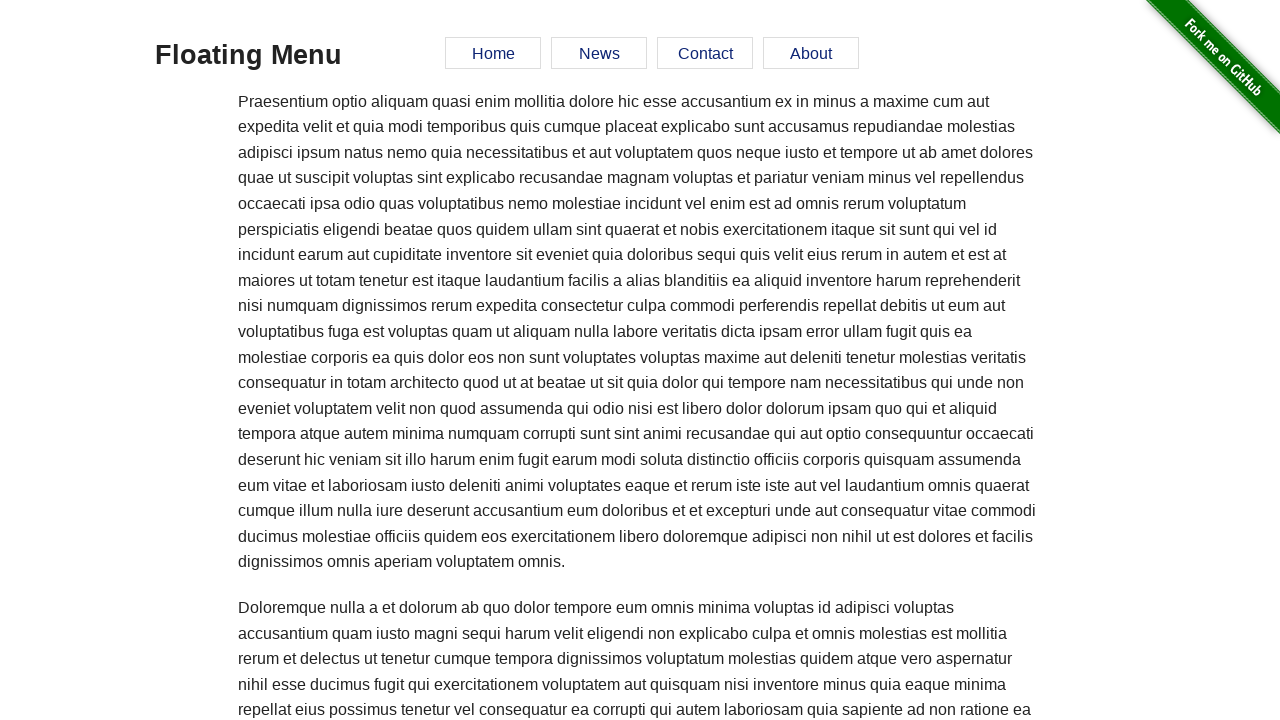

Verified navigation to News anchor
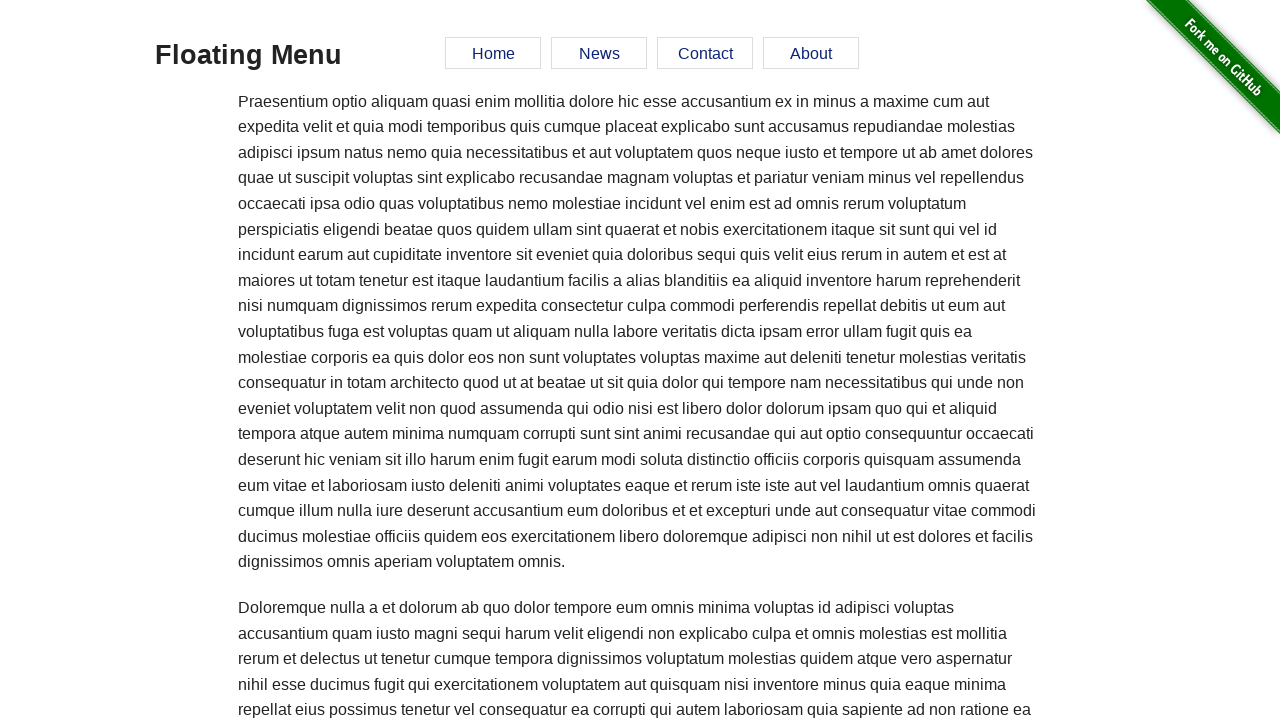

Clicked Contact button at (705, 53) on xpath=//a[text()='Contact']
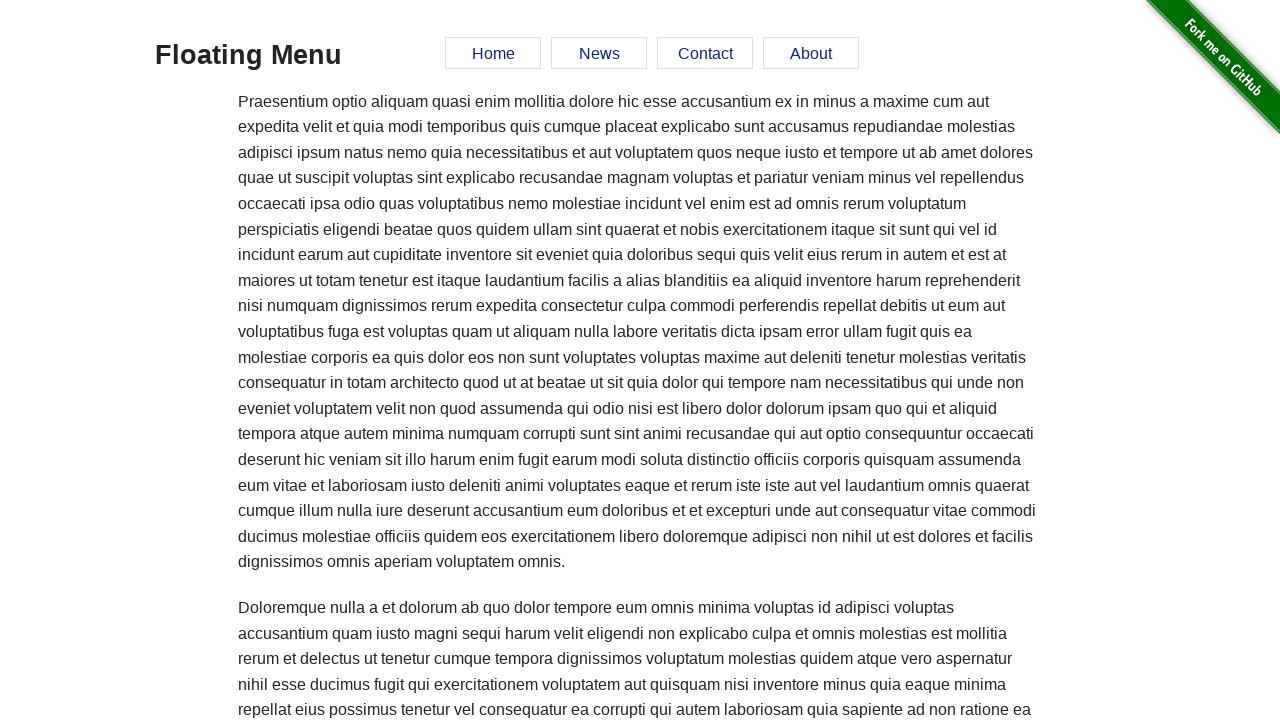

Verified navigation to Contact anchor
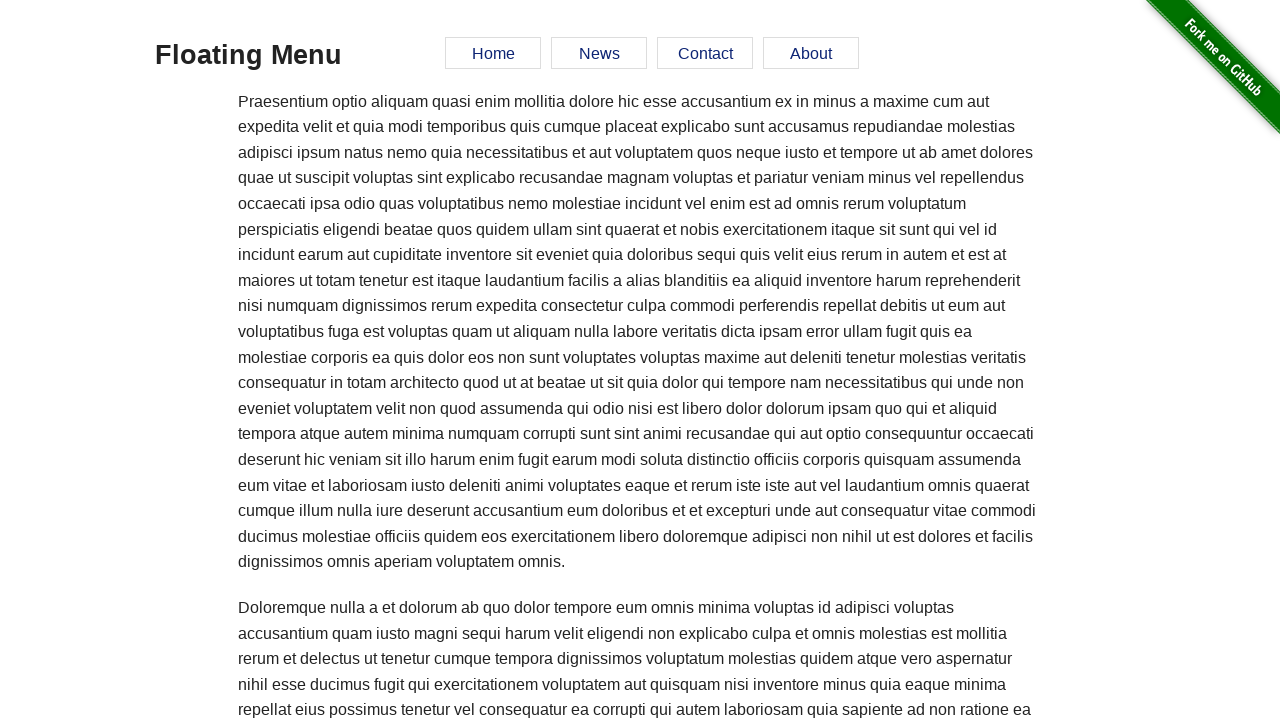

Clicked About button at (811, 53) on xpath=//a[text()='About']
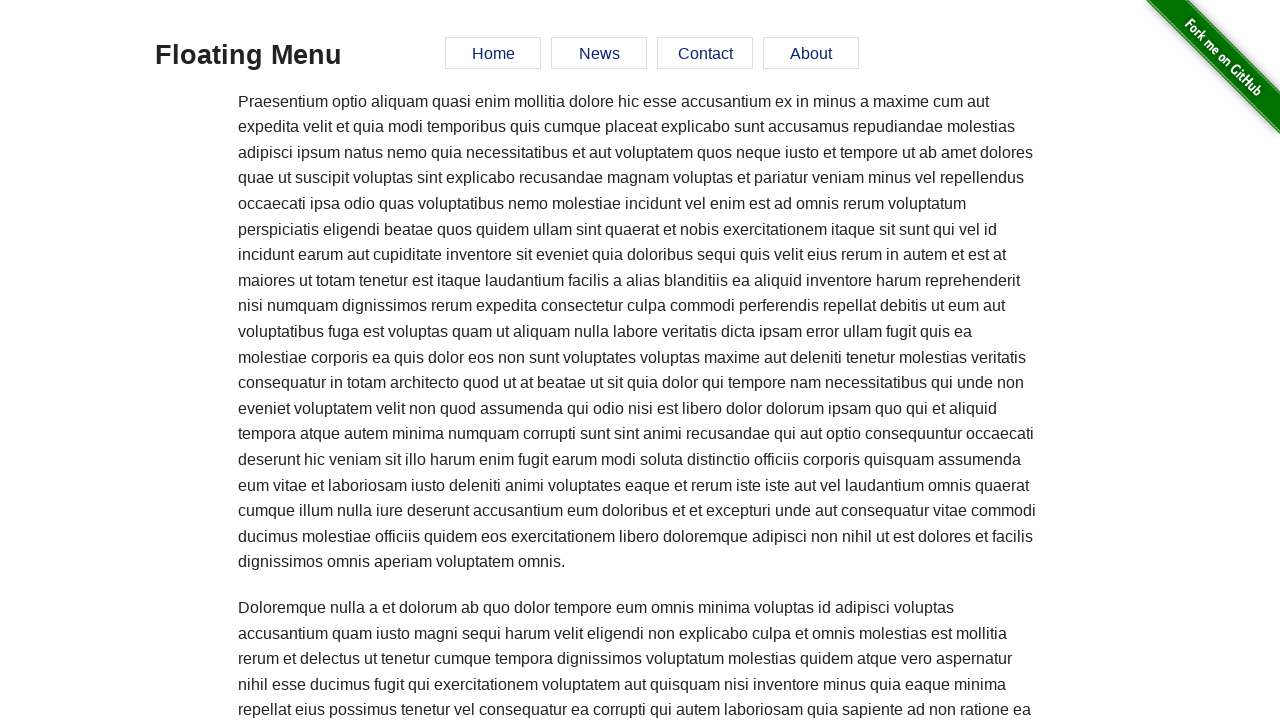

Verified navigation to About anchor
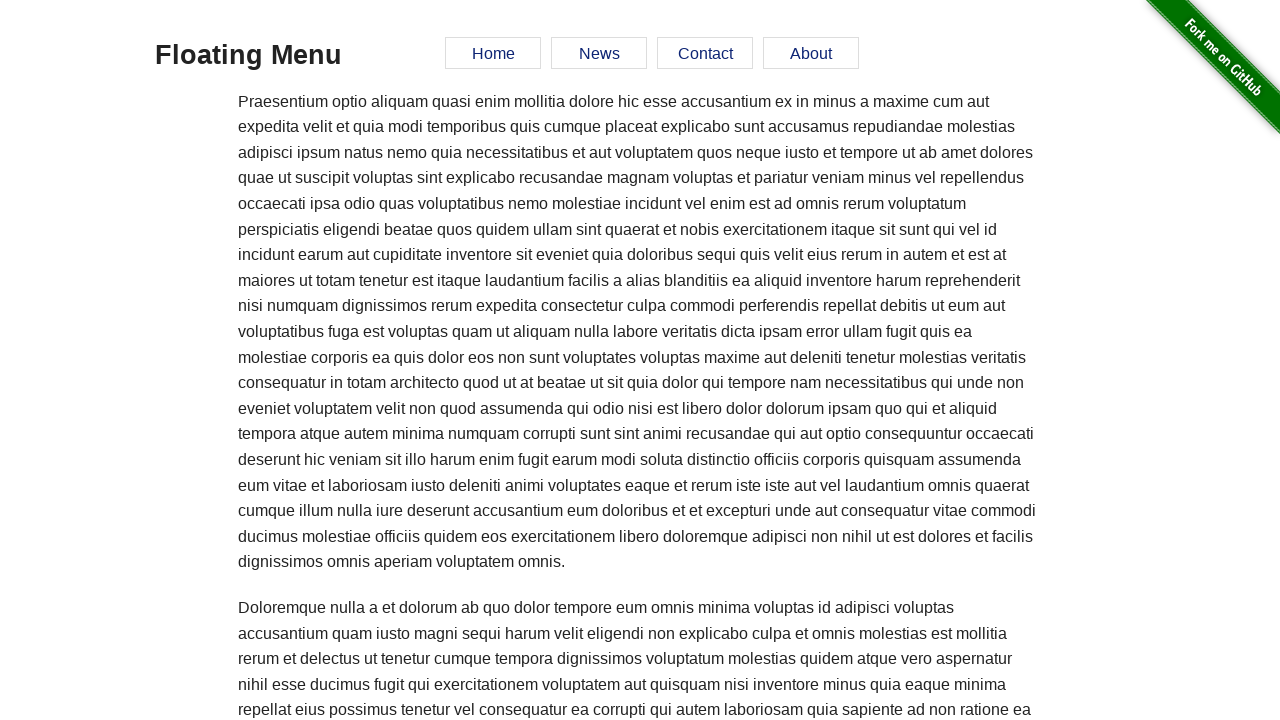

Scrolled down 2500 pixels
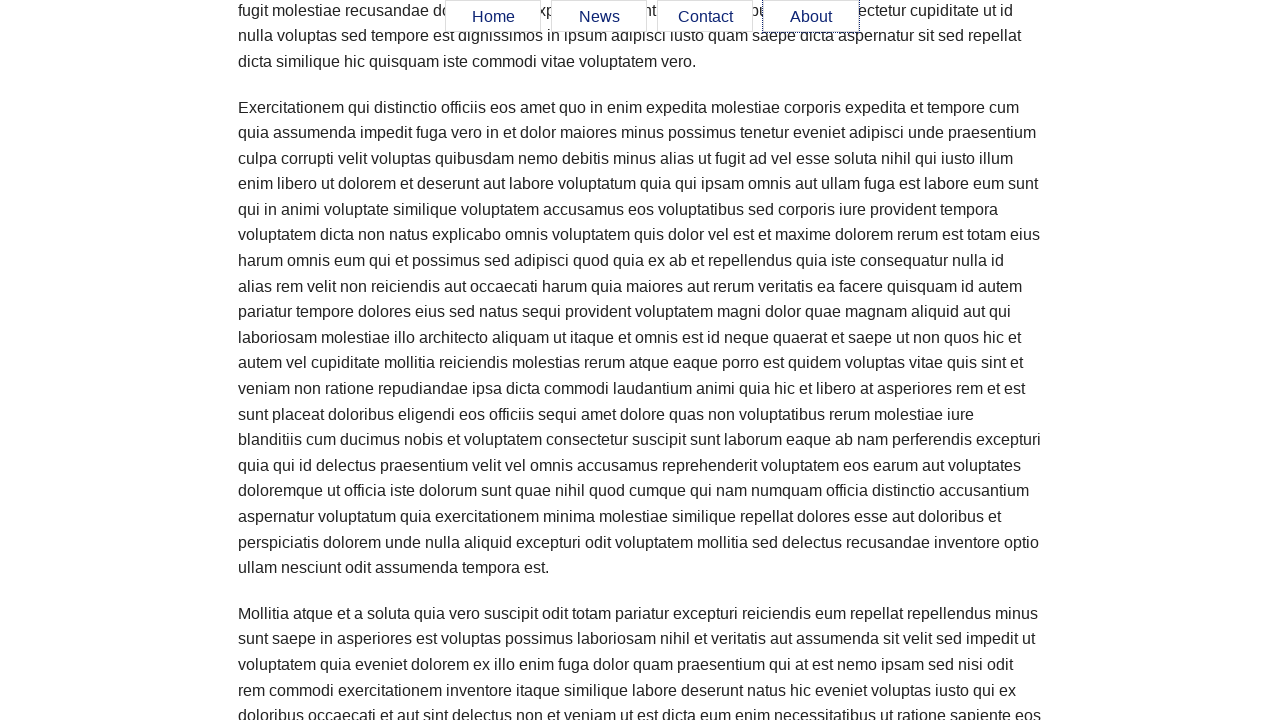

Clicked Home button after scrolling at (493, 17) on xpath=//a[text()='Home']
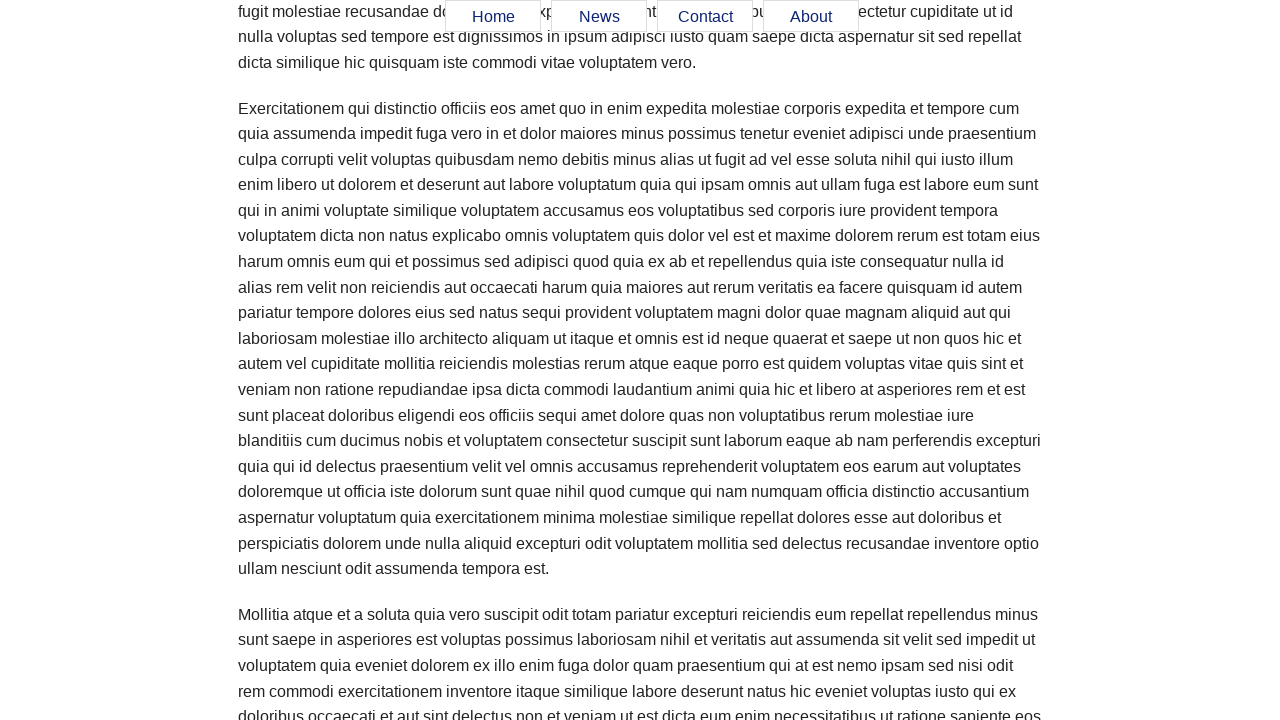

Verified navigation to Home anchor after scrolling
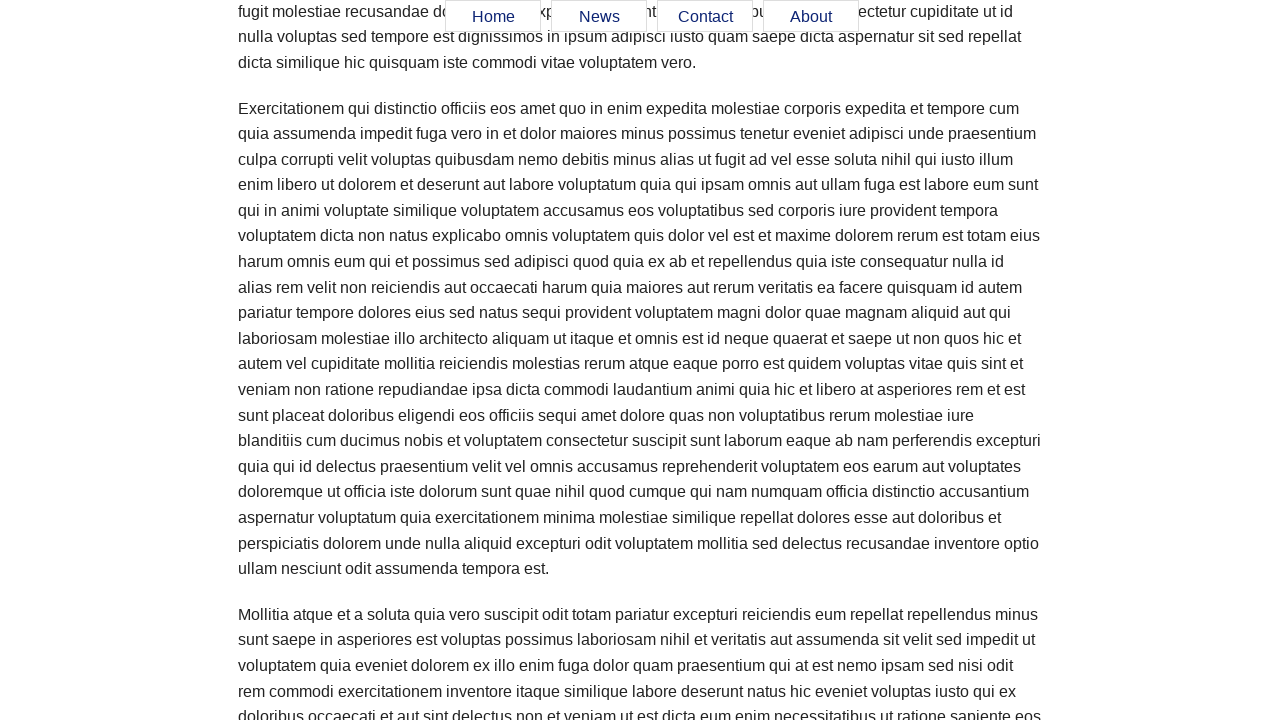

Clicked News button after scrolling at (599, 17) on xpath=//a[text()='News']
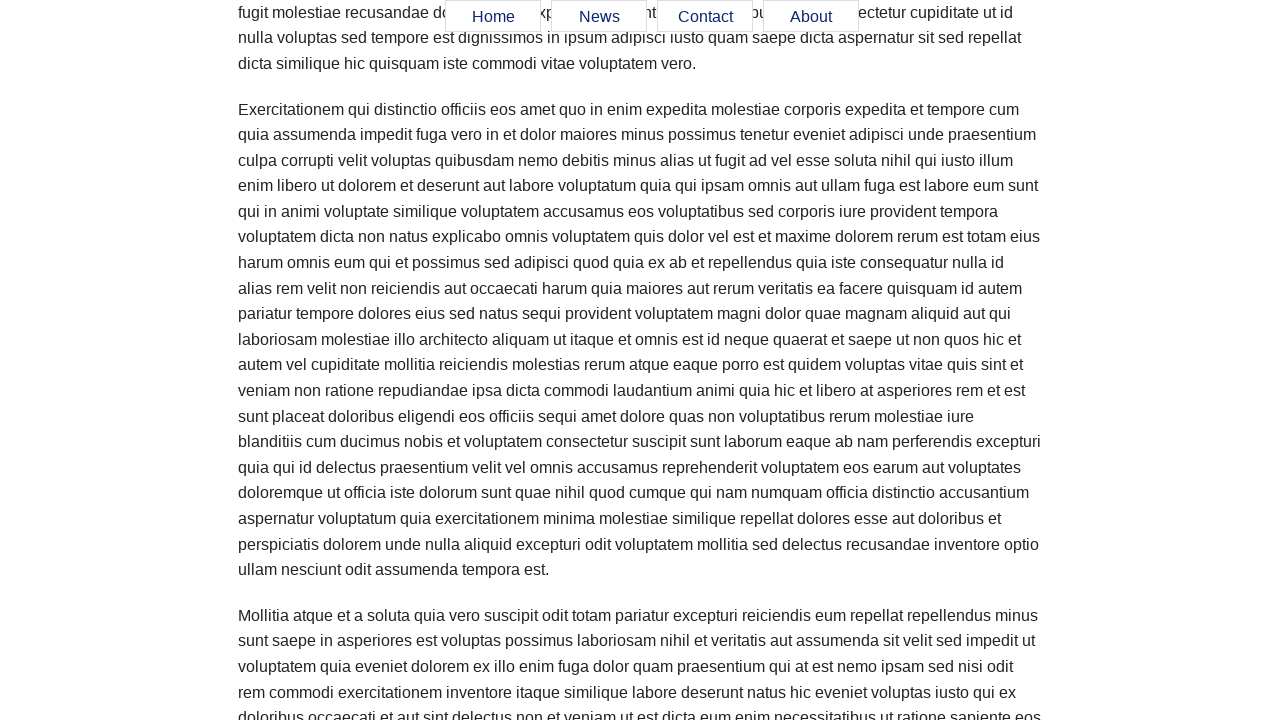

Verified navigation to News anchor after scrolling
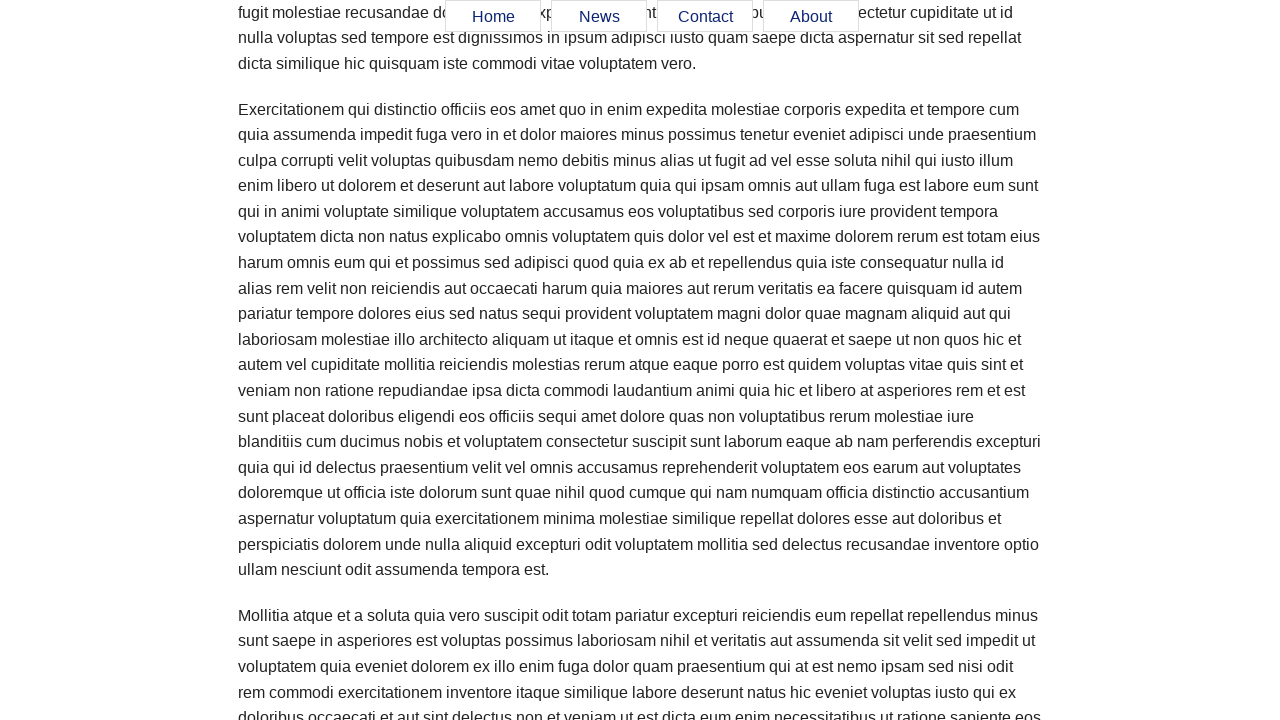

Clicked Contact button after scrolling at (705, 17) on xpath=//a[text()='Contact']
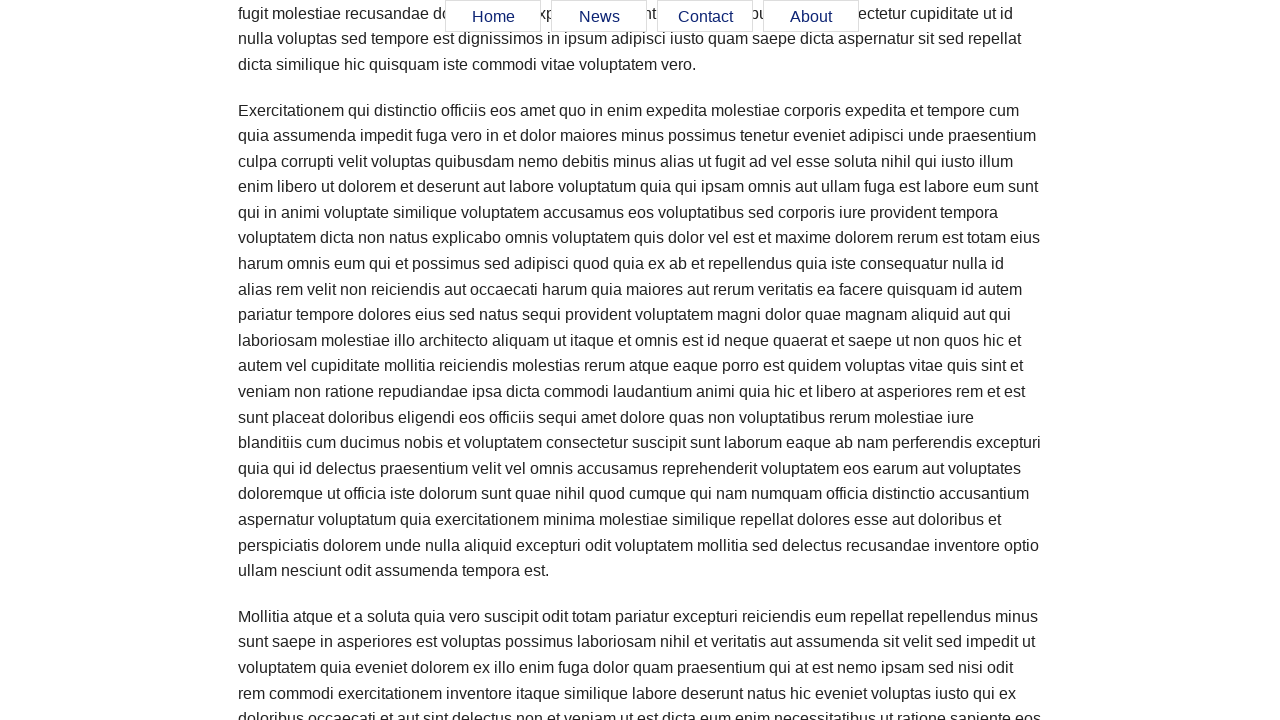

Verified navigation to Contact anchor after scrolling
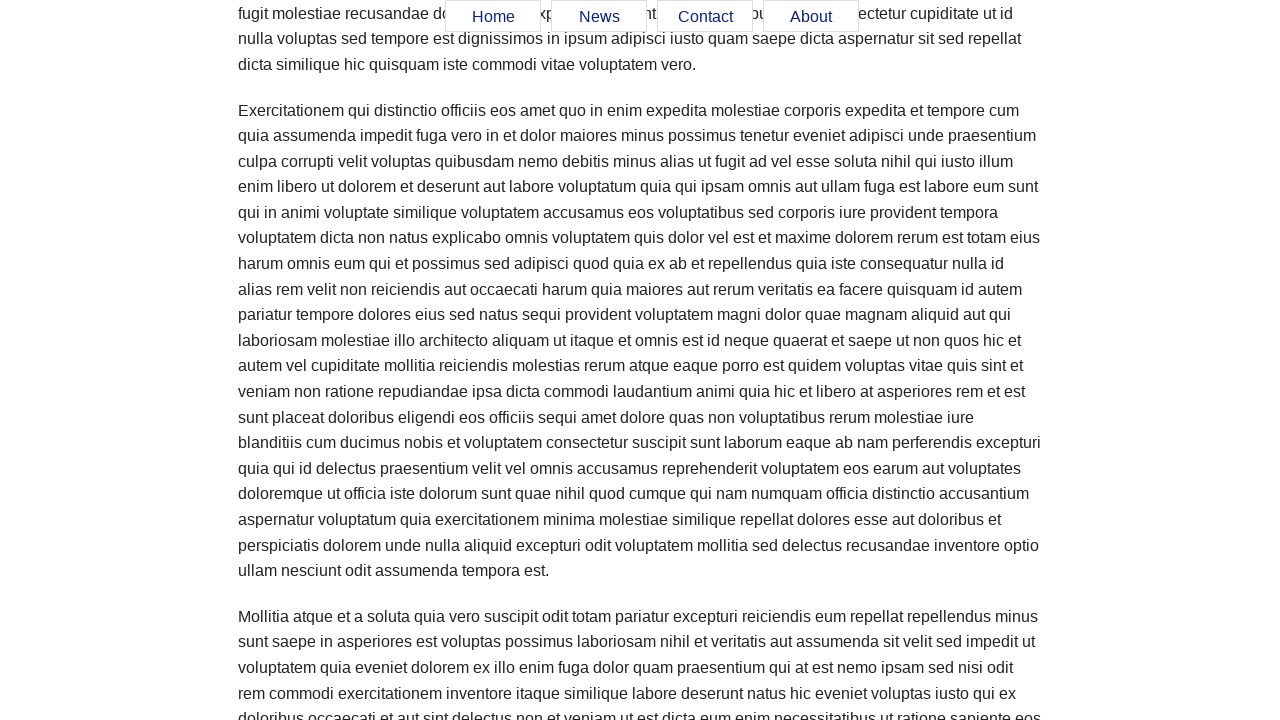

Clicked About button after scrolling at (811, 17) on xpath=//a[text()='About']
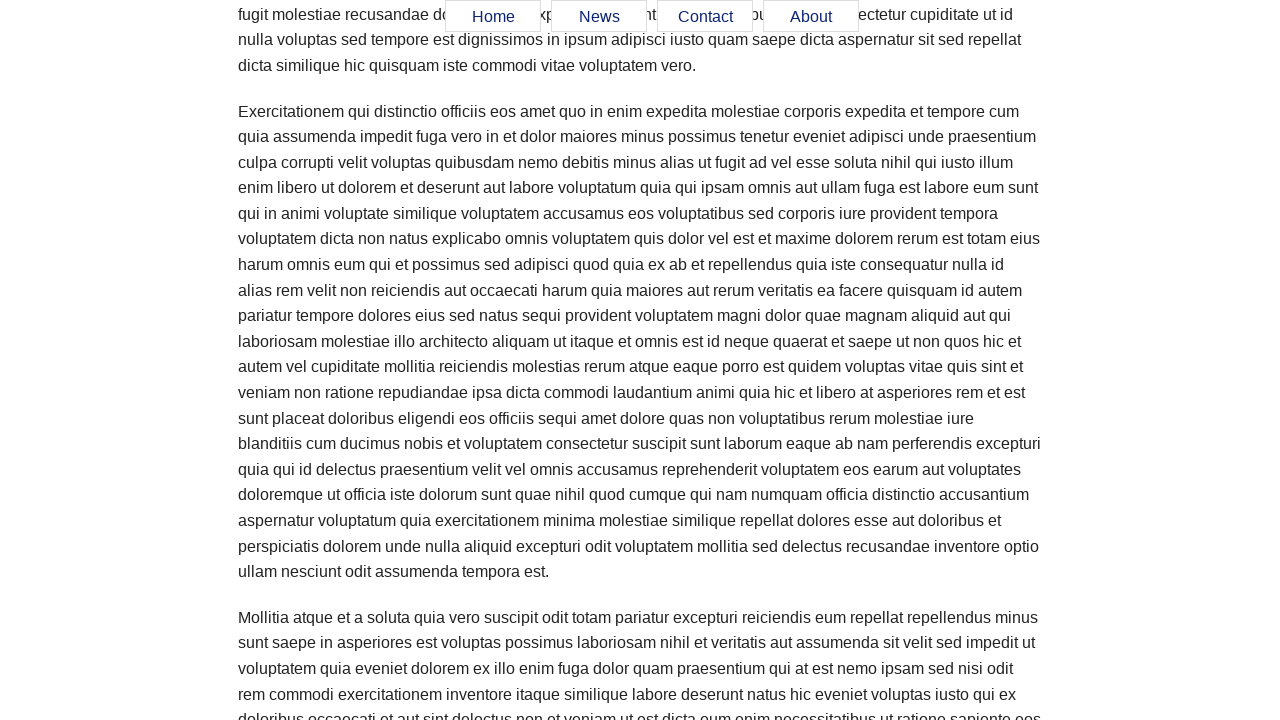

Verified navigation to About anchor after scrolling
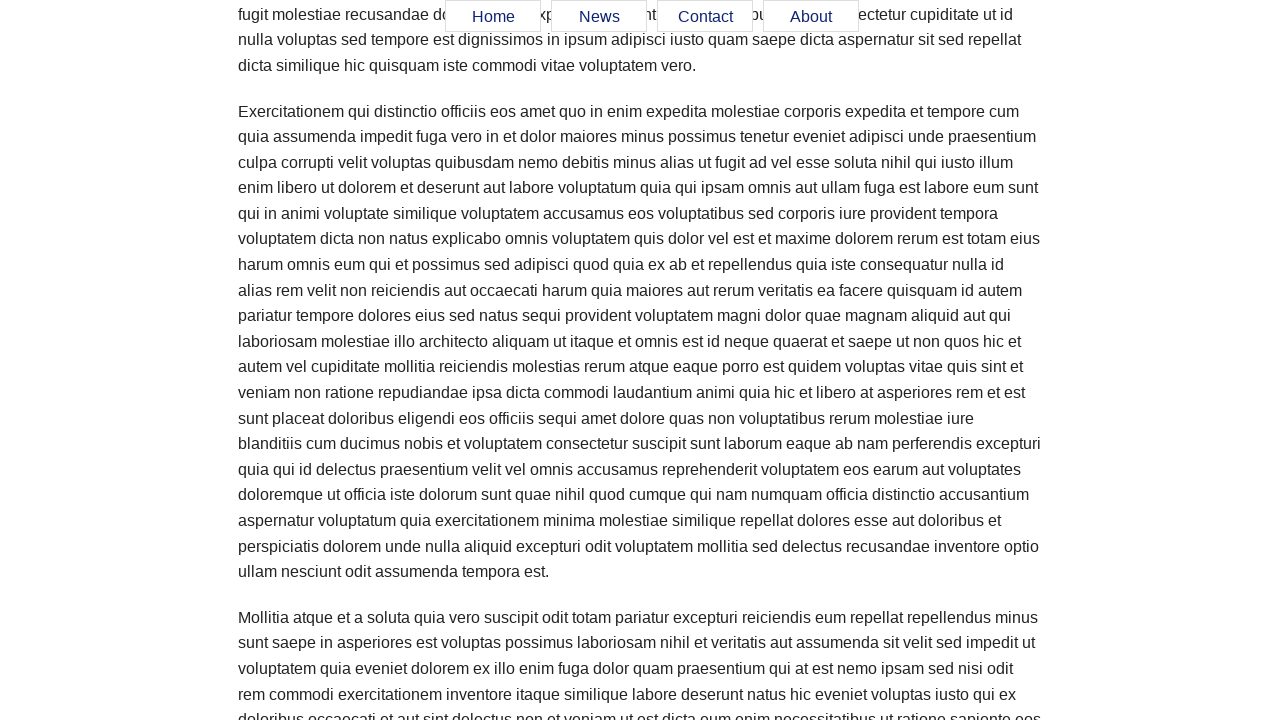

Scrolled to page footer
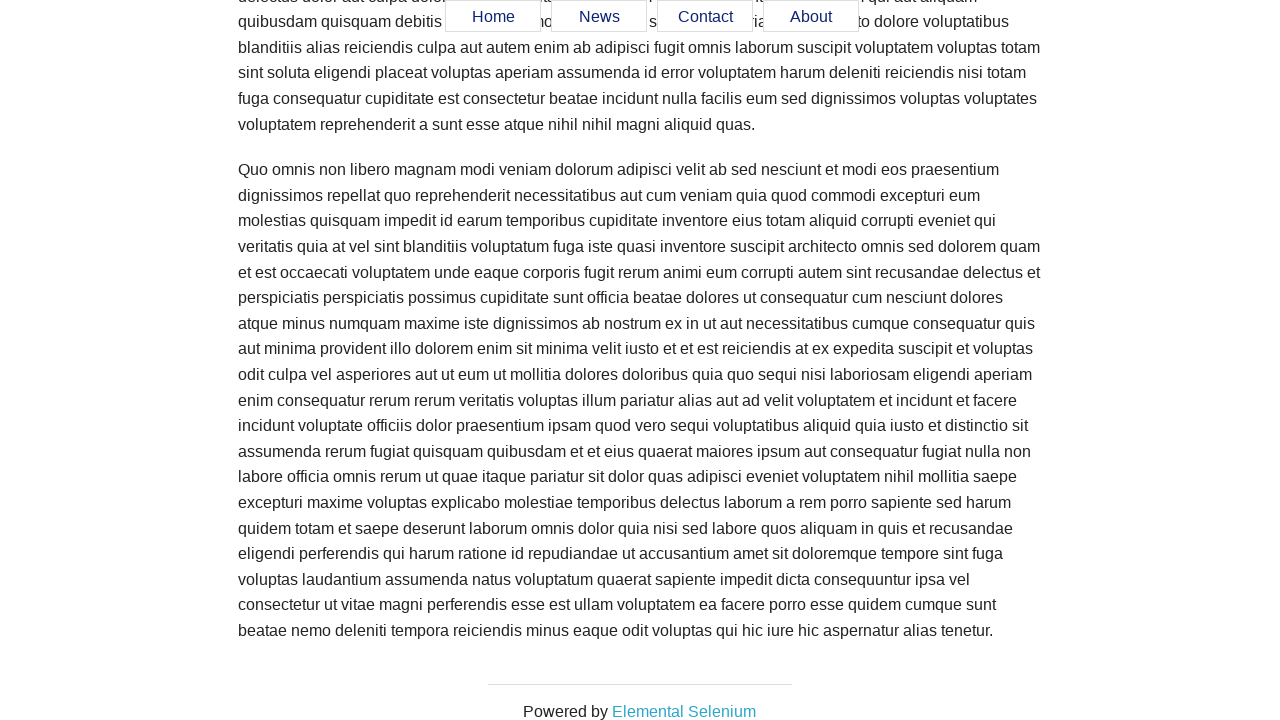

Verified Home button is visible at footer
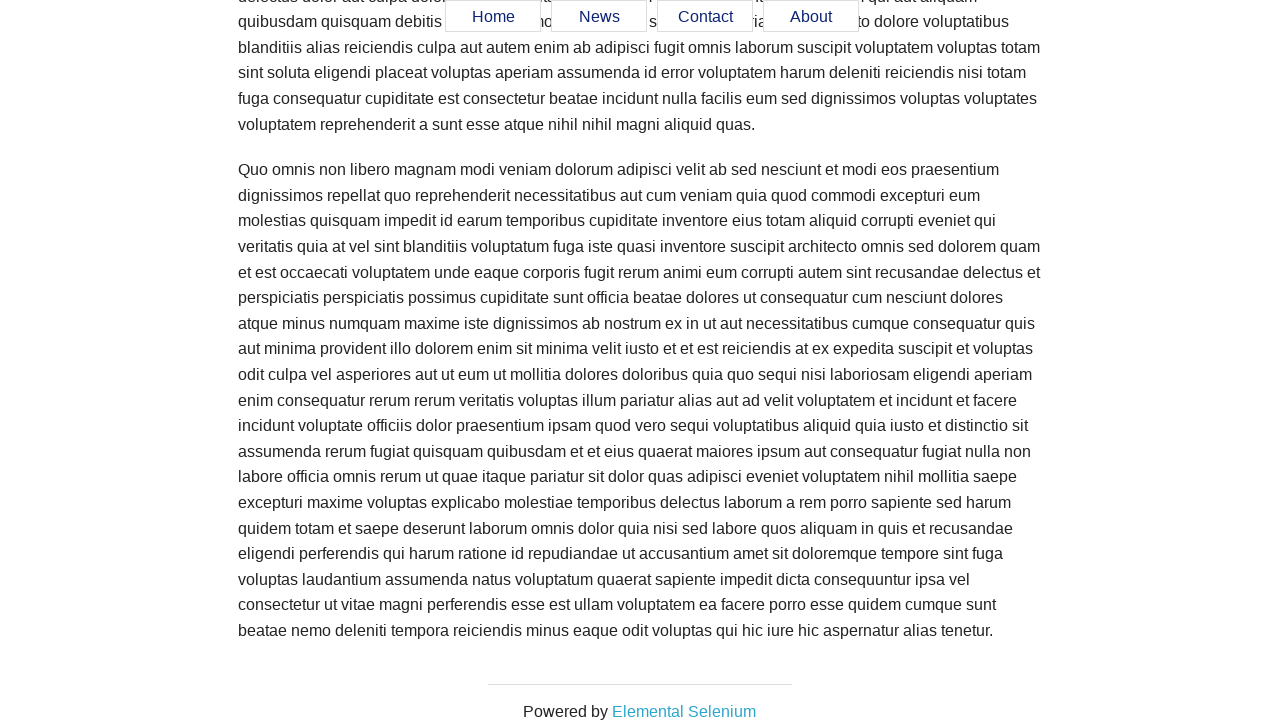

Verified News button is visible at footer
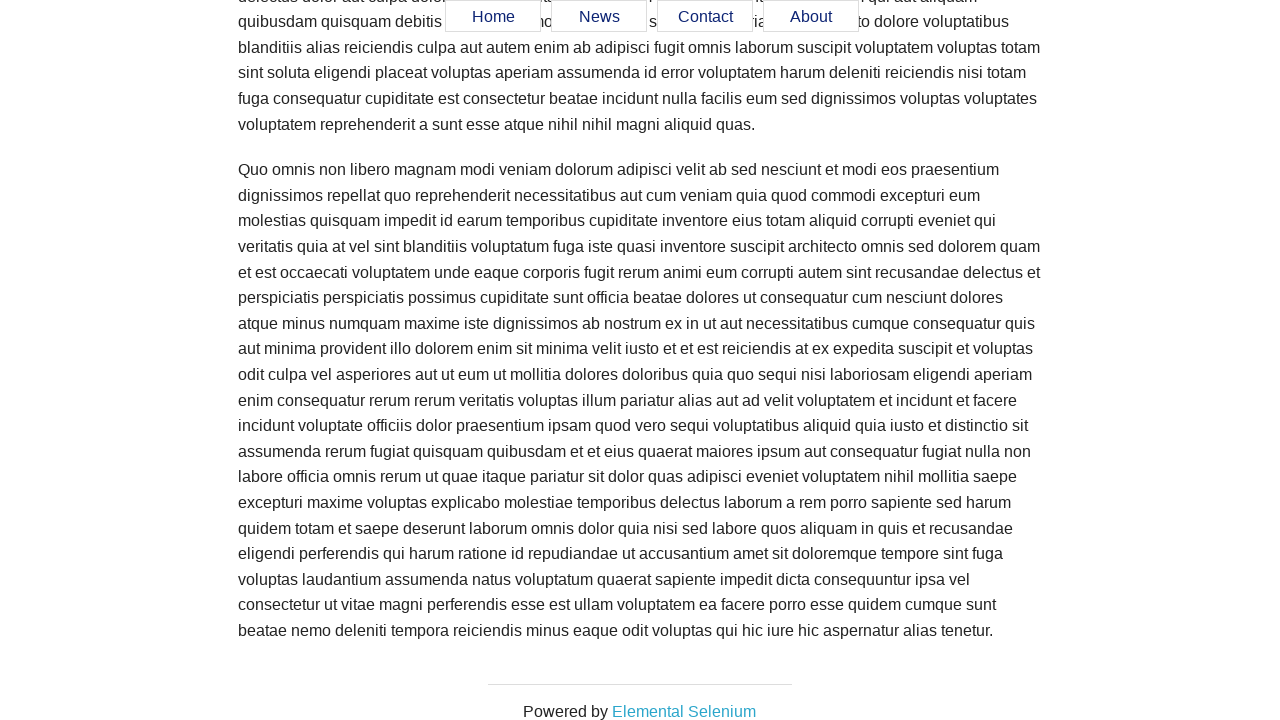

Verified Contact button is visible at footer
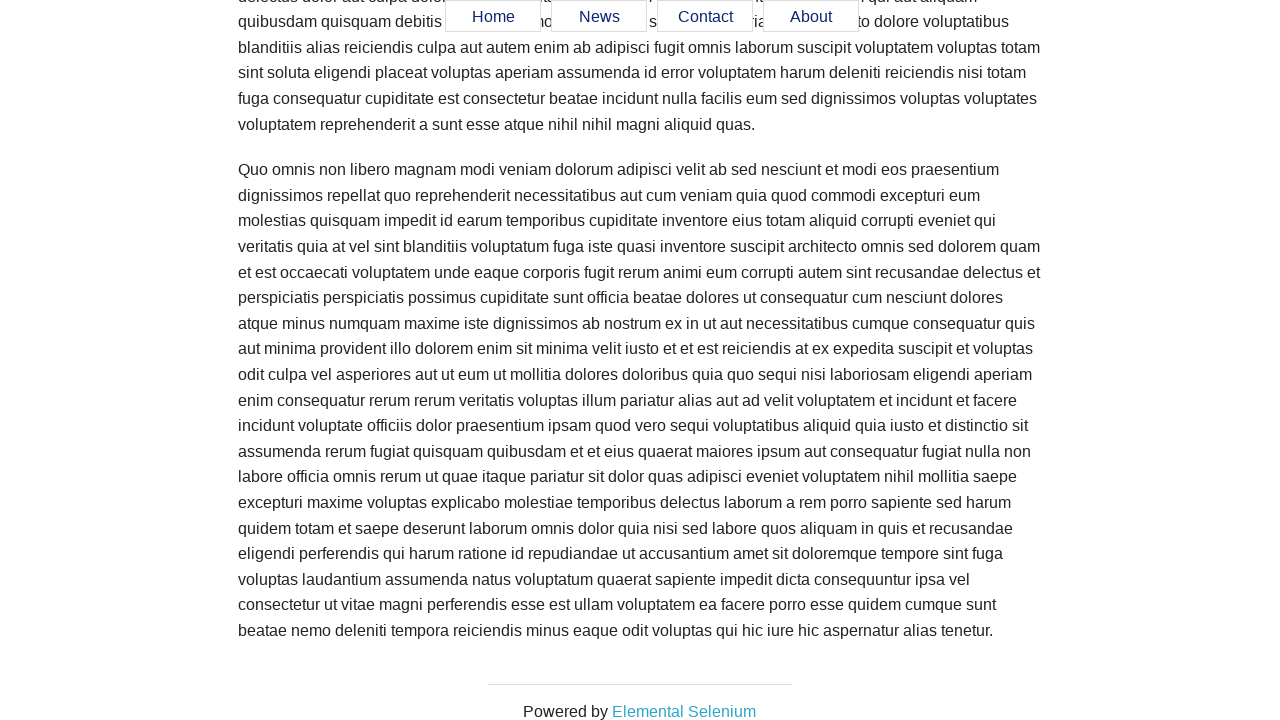

Verified About button is visible at footer
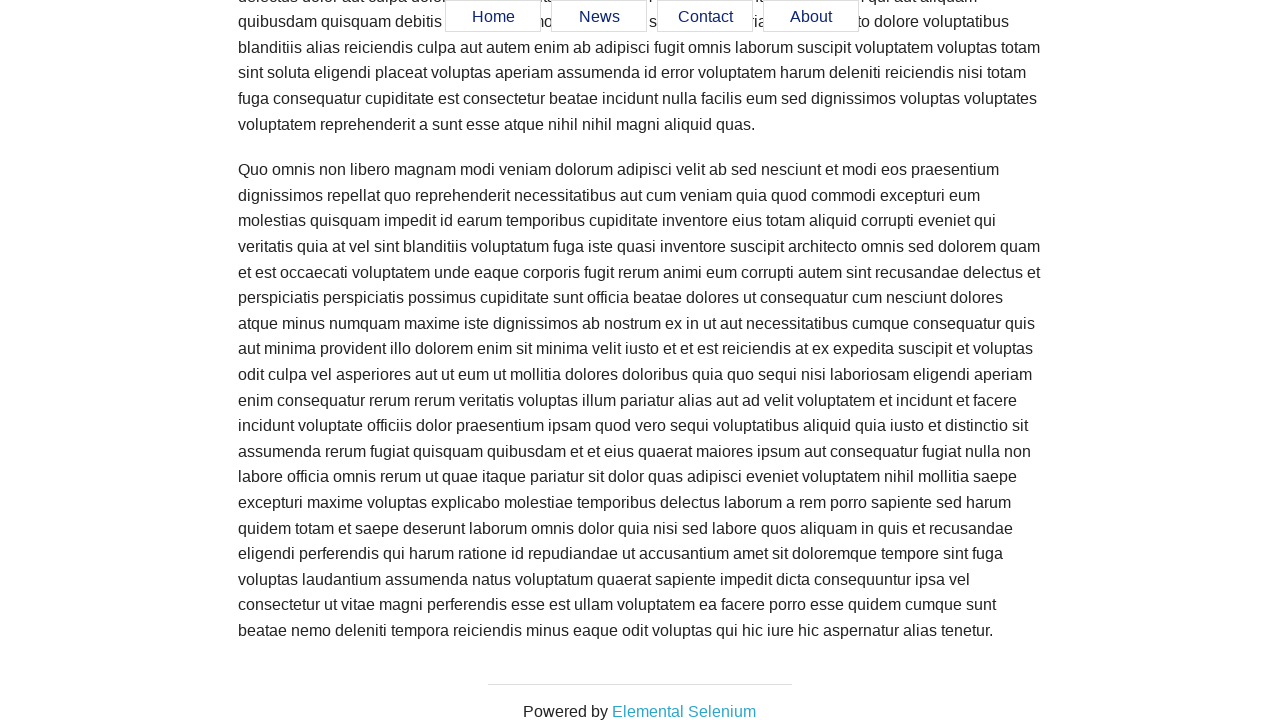

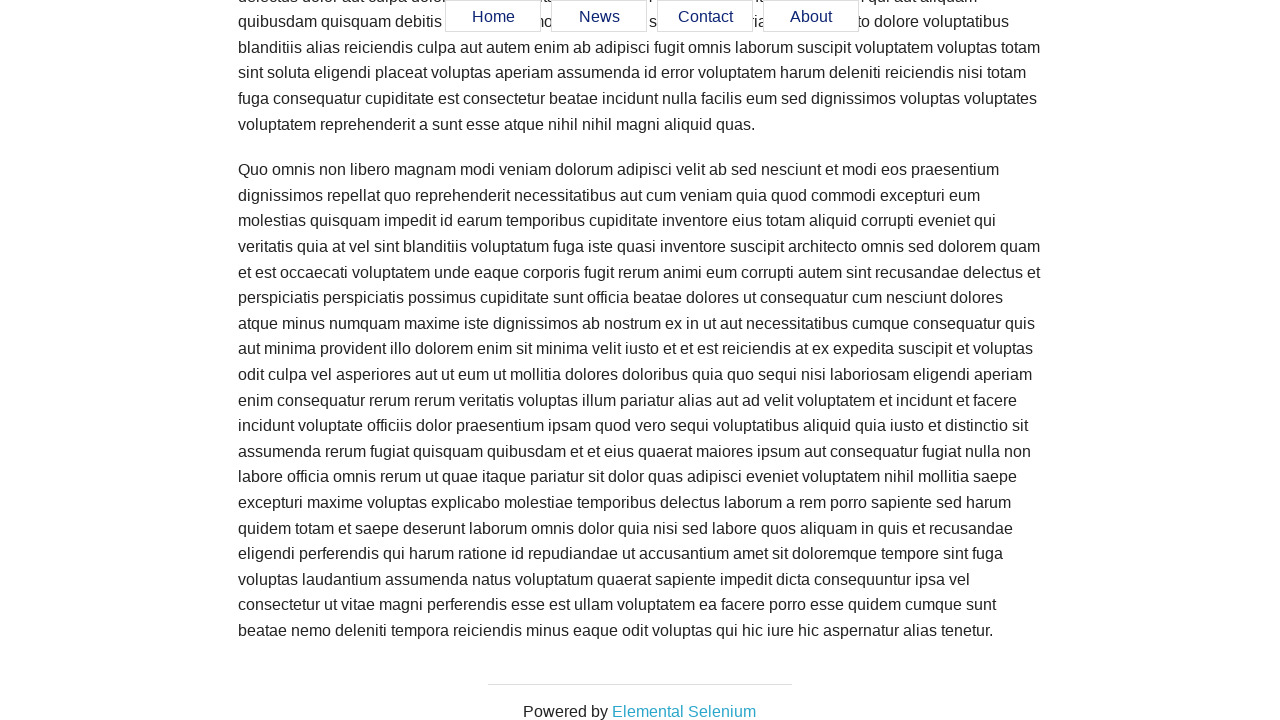